Tests that error X icons appear on failed login and disappear when error is dismissed

Starting URL: https://www.saucedemo.com/

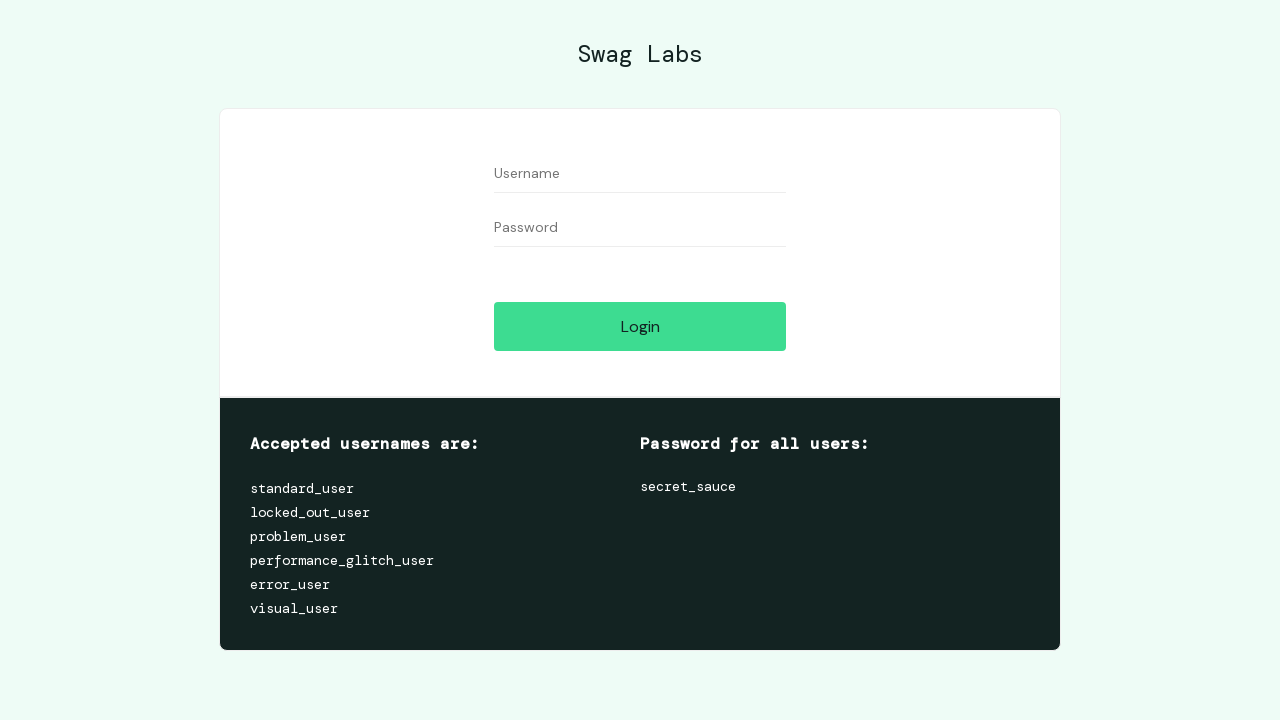

Clicked login button without credentials to trigger error at (640, 326) on #login-button
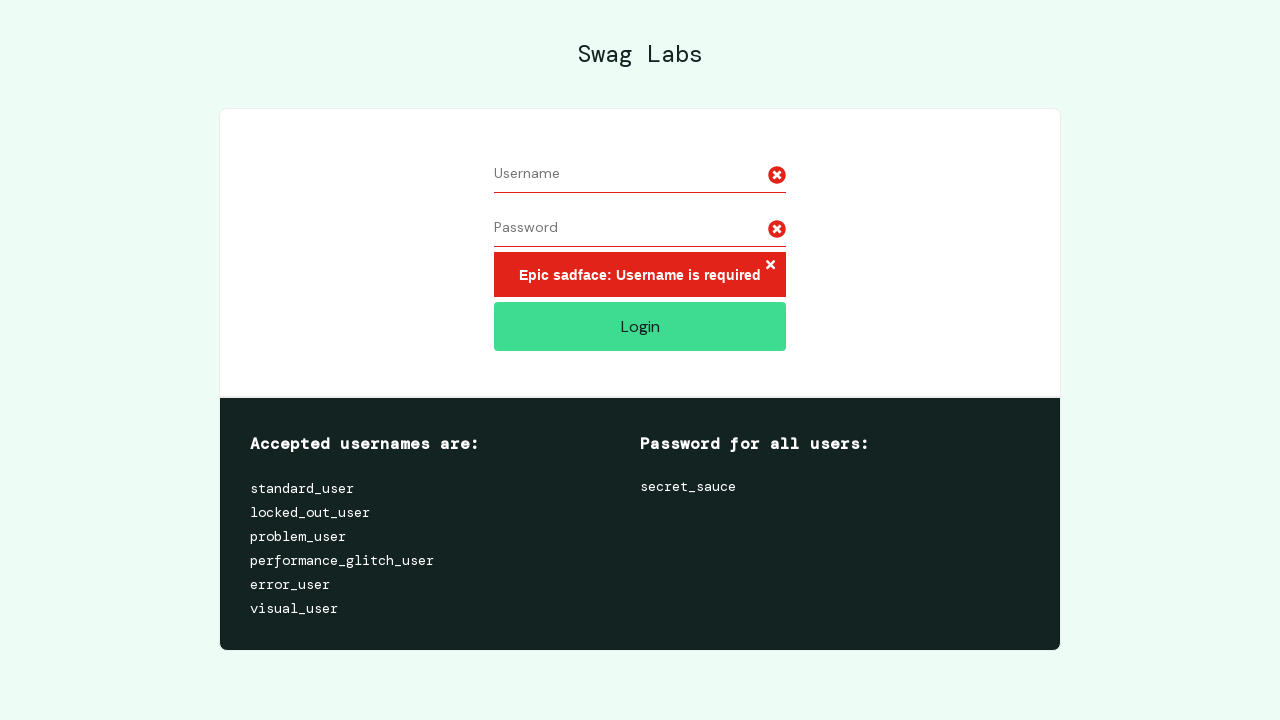

Error X icon appeared on failed login
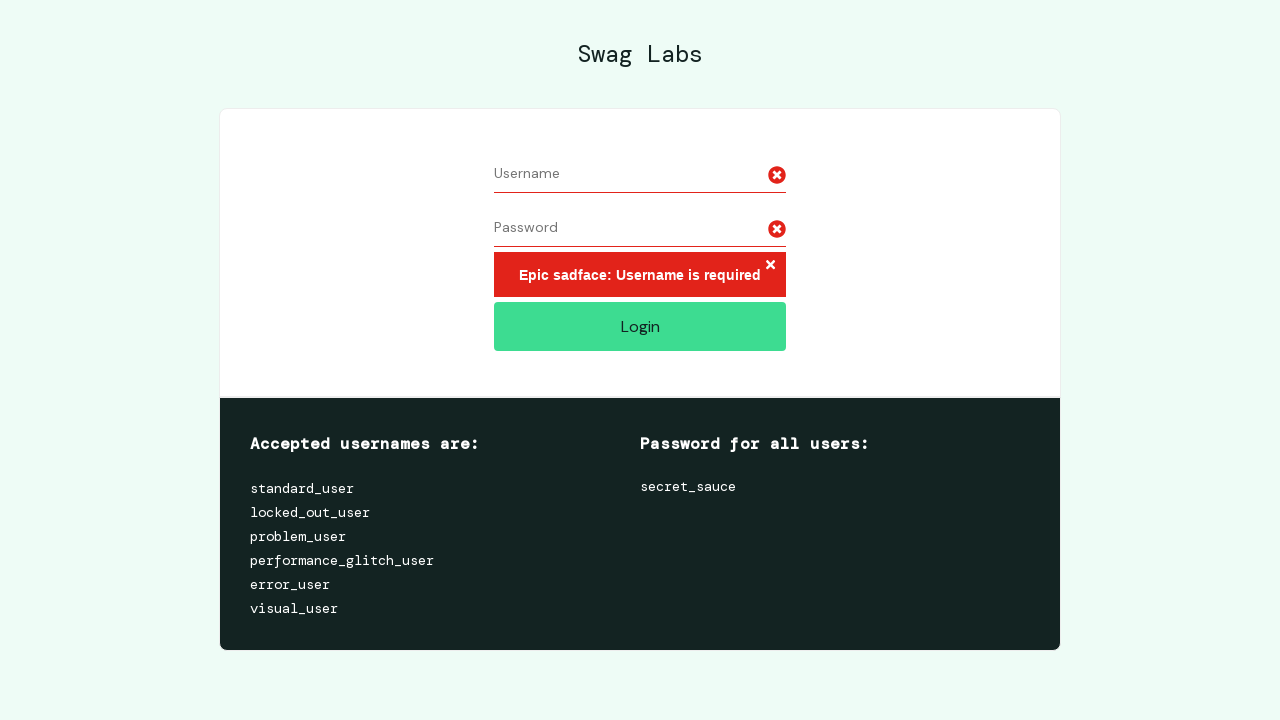

Located error X icon element
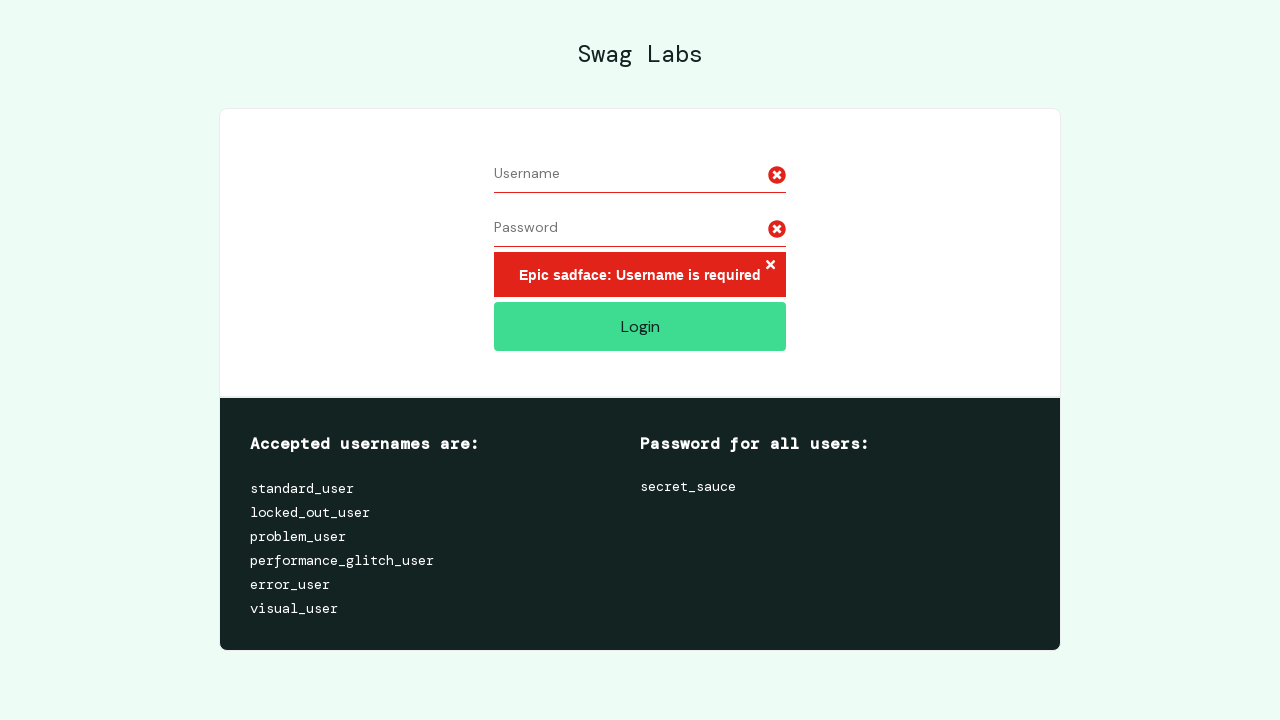

Verified error X icon is visible
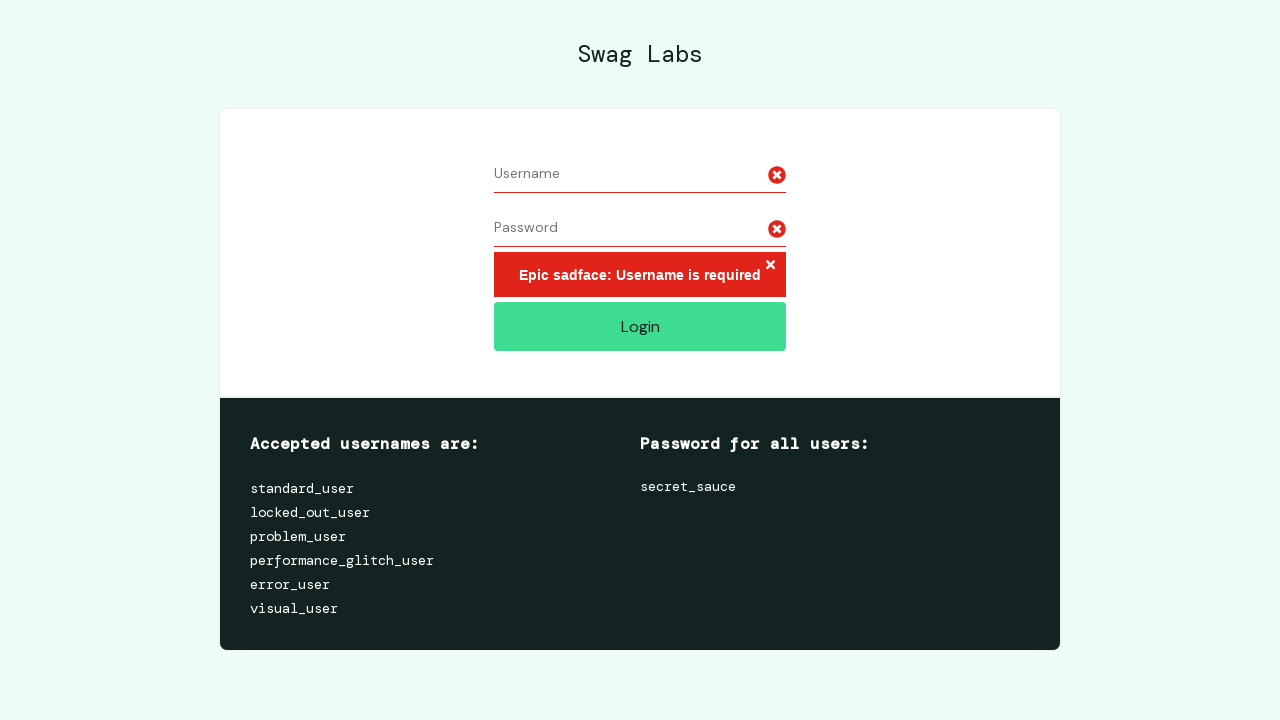

Clicked X button to dismiss error at (770, 266) on xpath=/html/body/div/div/div[2]/div[1]/div/div/form/div[3]/h3/button
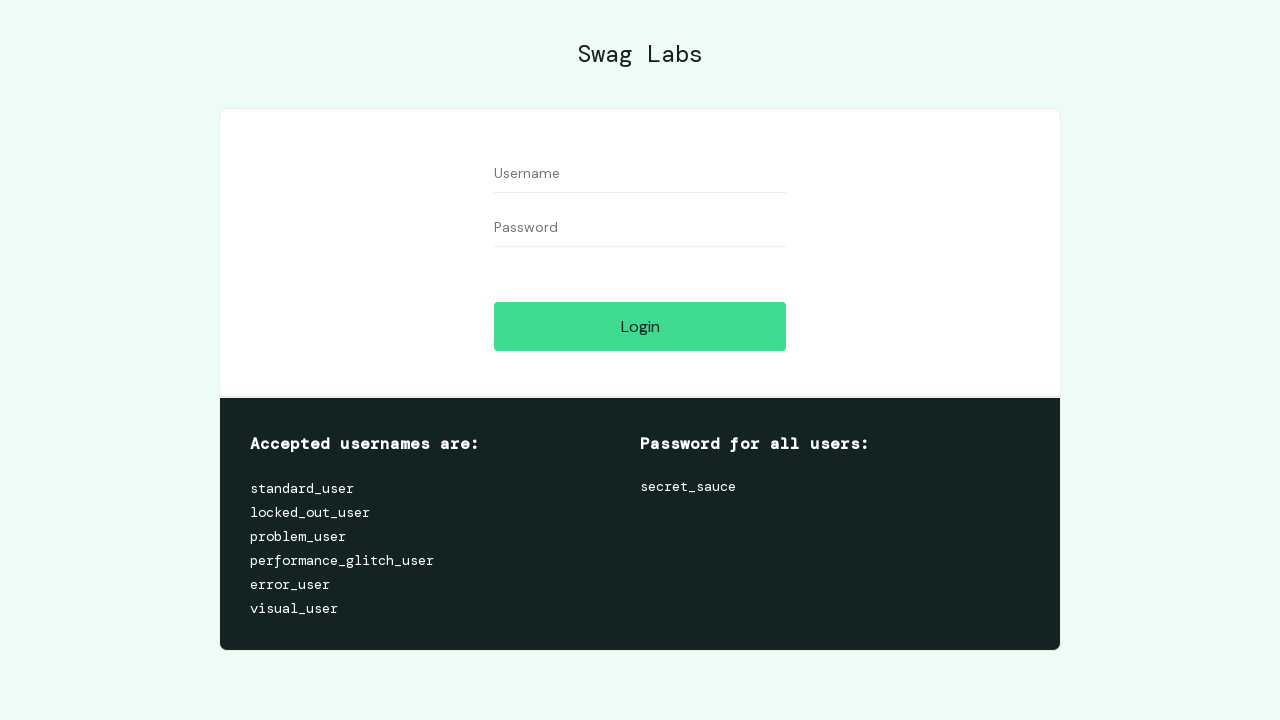

Verified error X icon is no longer visible after dismissal
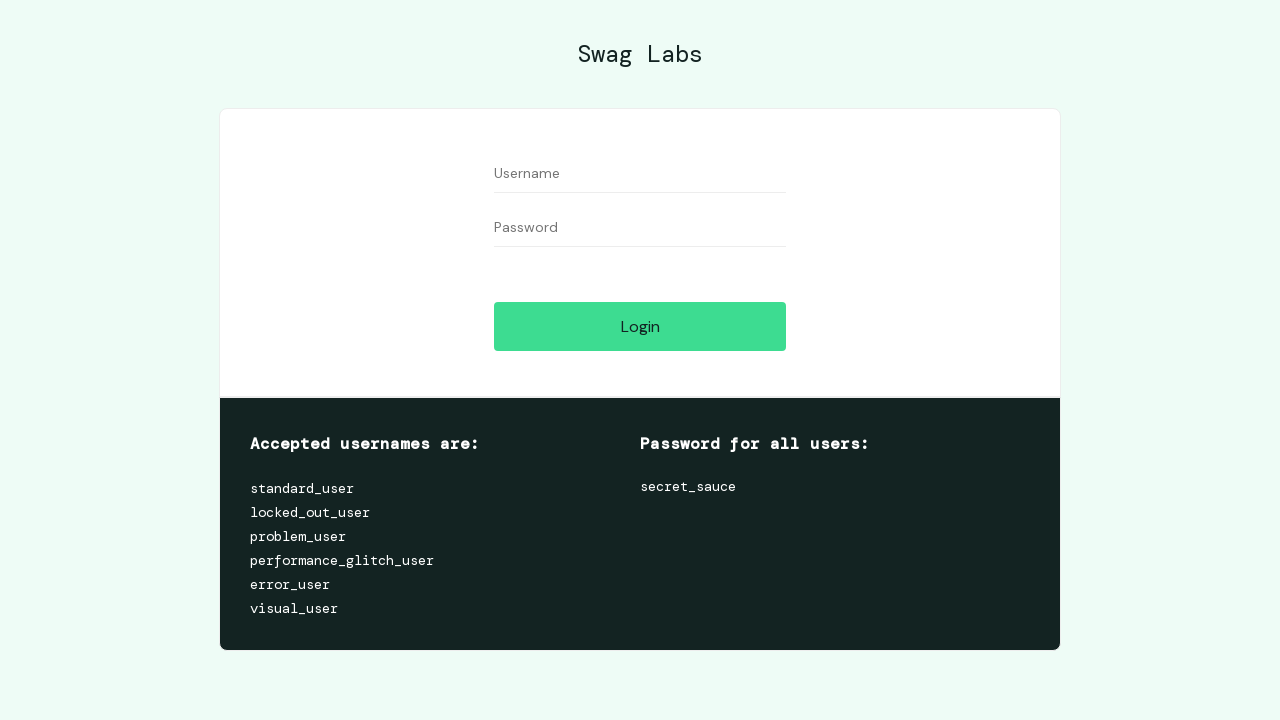

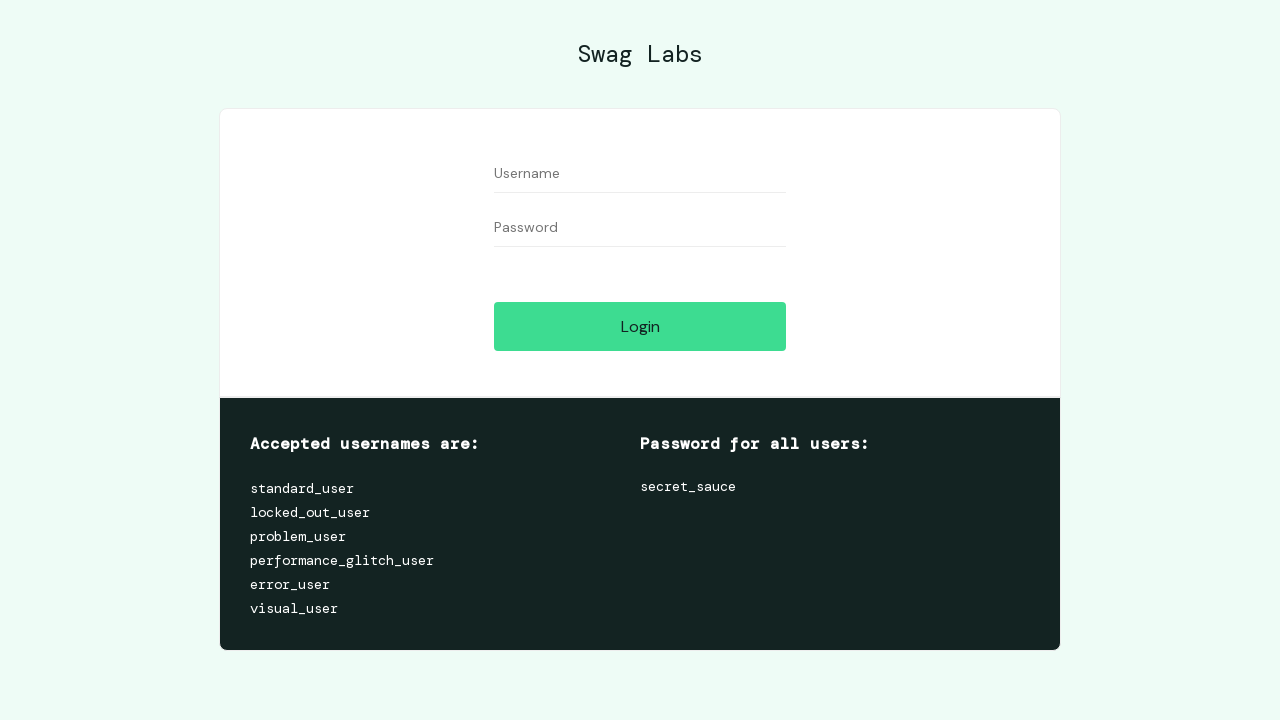